Tests page scrolling functionality by scrolling the window down and then scrolling within a specific table element

Starting URL: http://qaclickacademy.com/practice.php

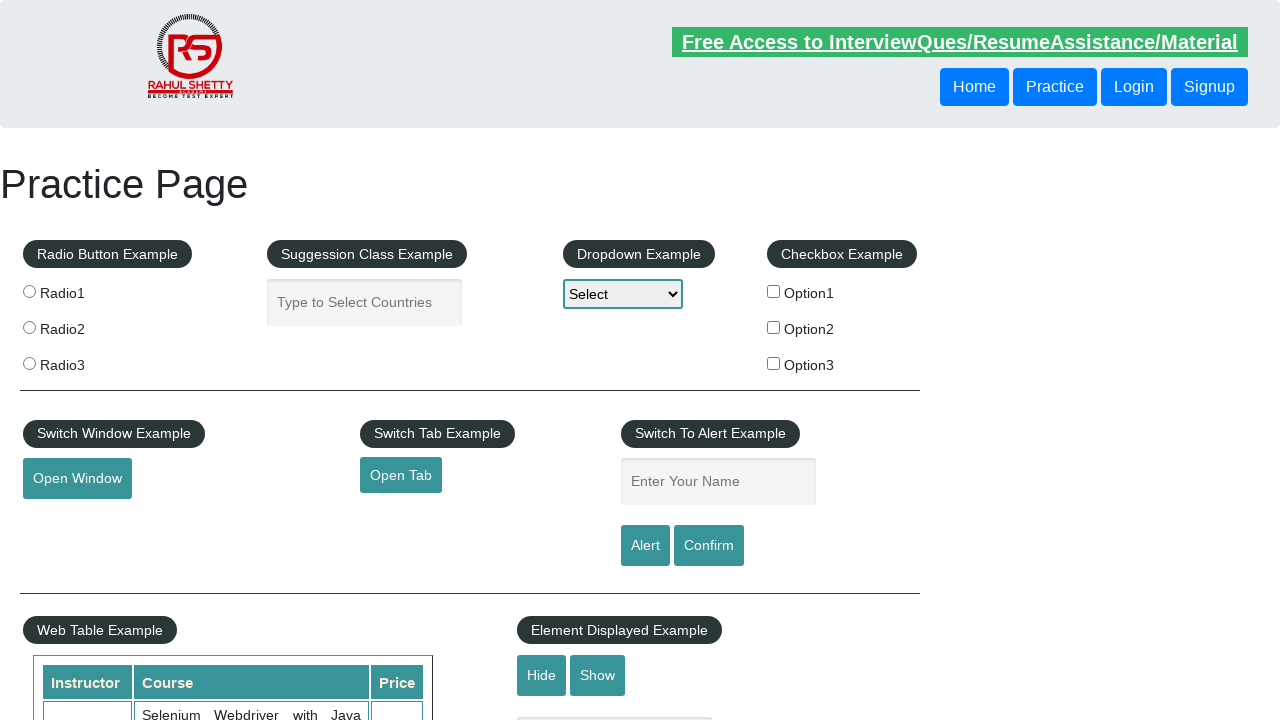

Scrolled window down by 500 pixels
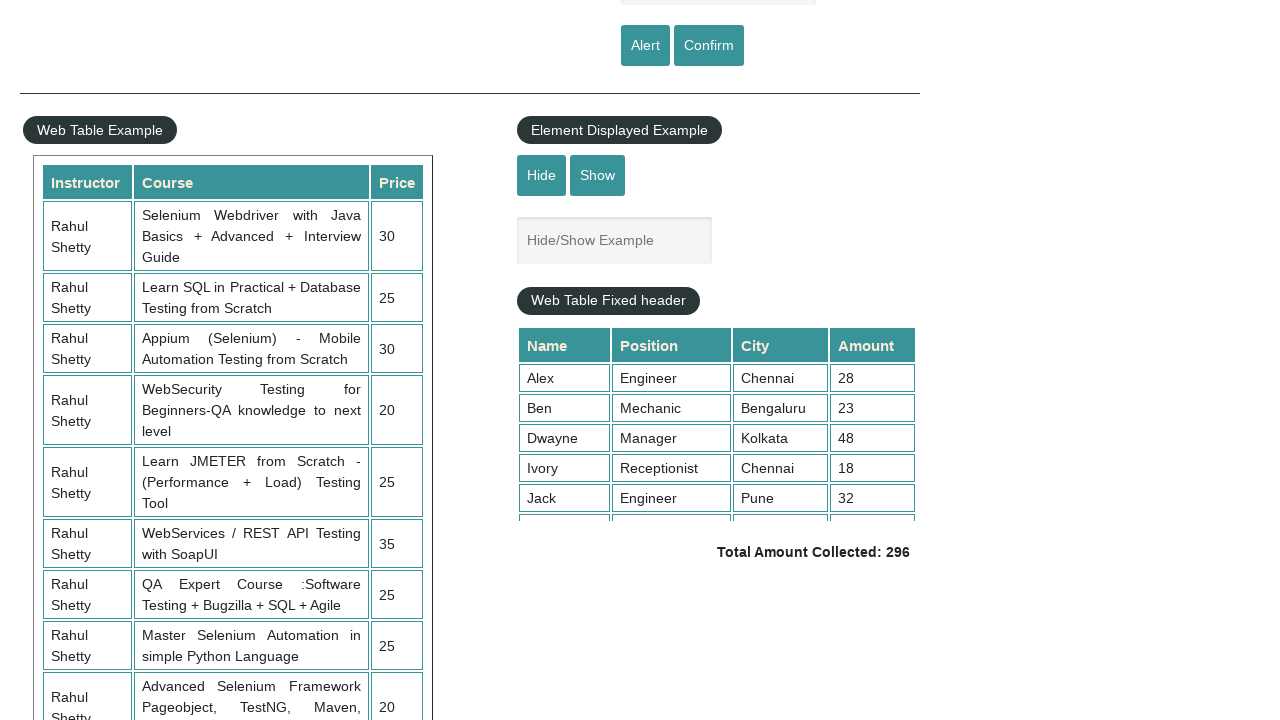

Scrolled table element down by 5000 pixels
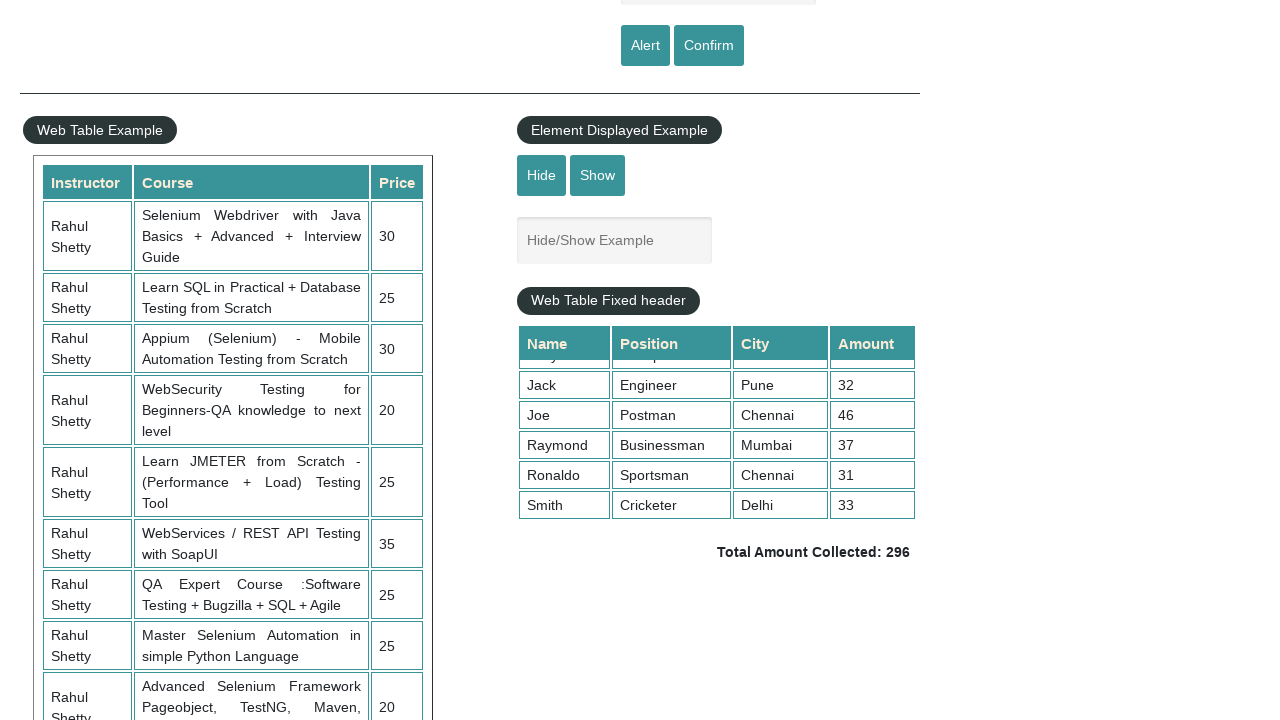

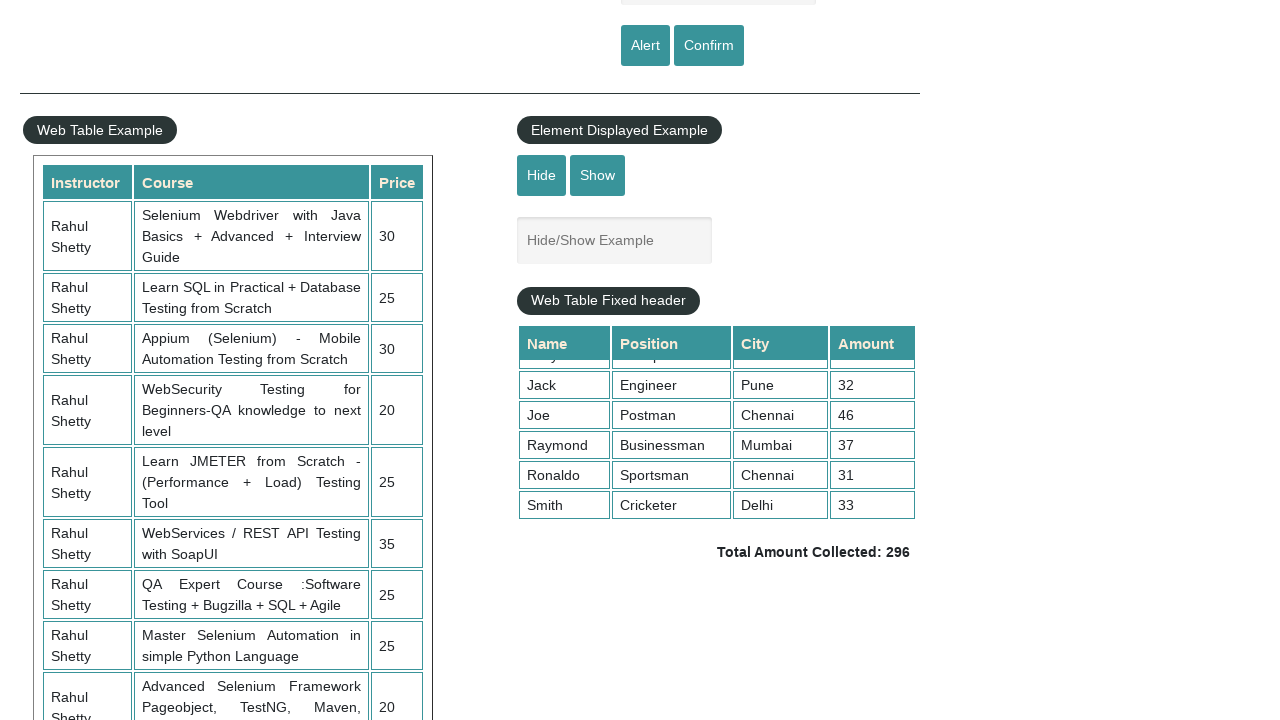